Tests progress bar functionality by clicking the start button and waiting for the progress to reach 100%

Starting URL: https://demoqa.com/progress-bar

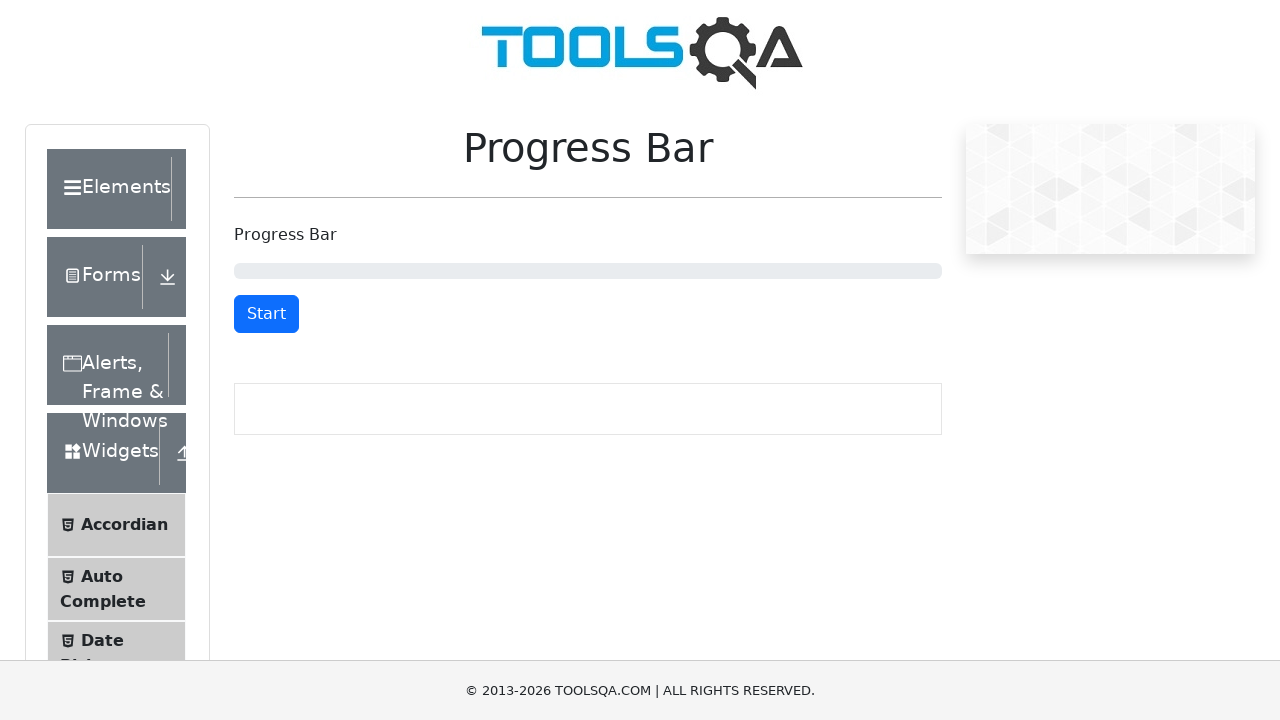

Clicked the Start button to begin progress bar at (266, 314) on xpath=//button[contains(text(),'Start')]
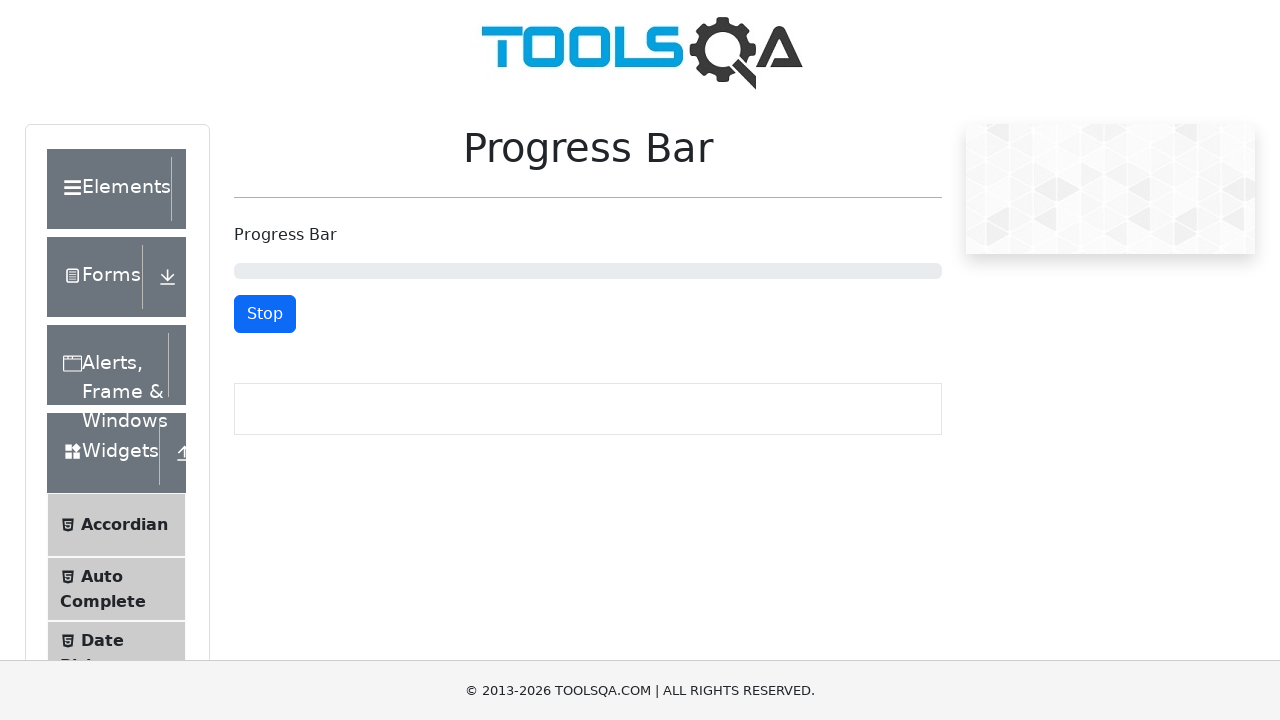

Progress bar reached 100%
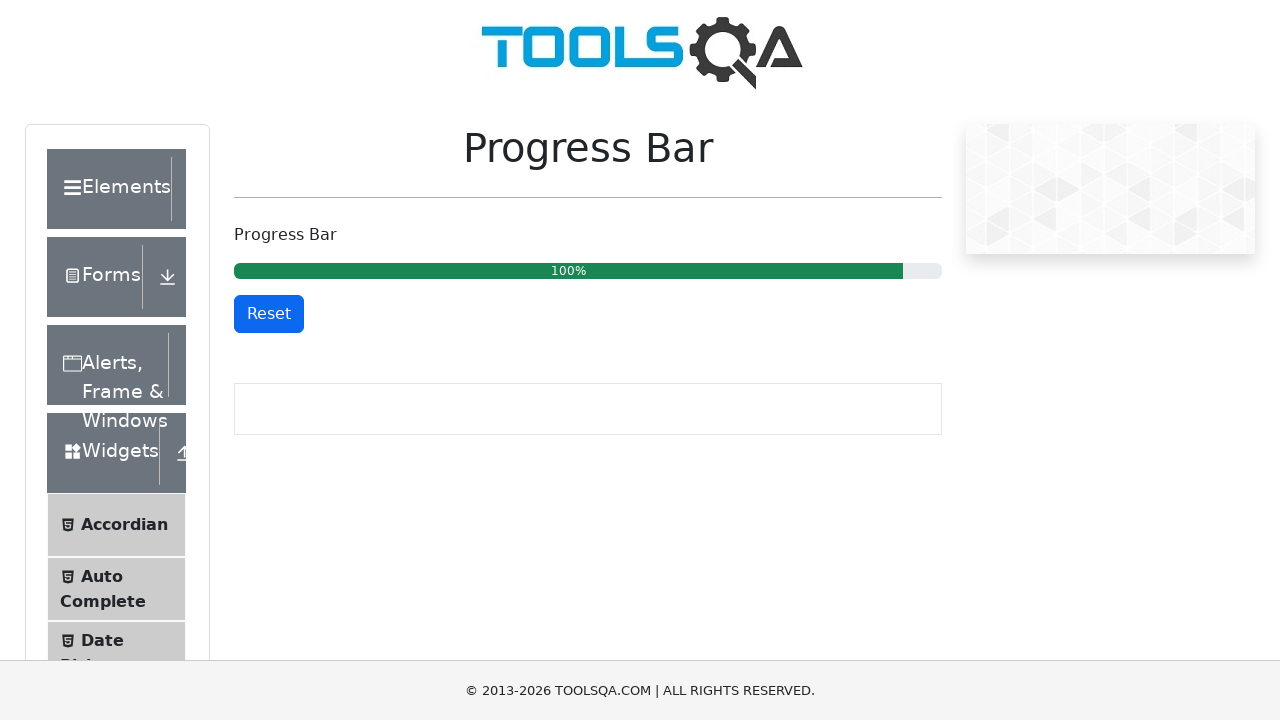

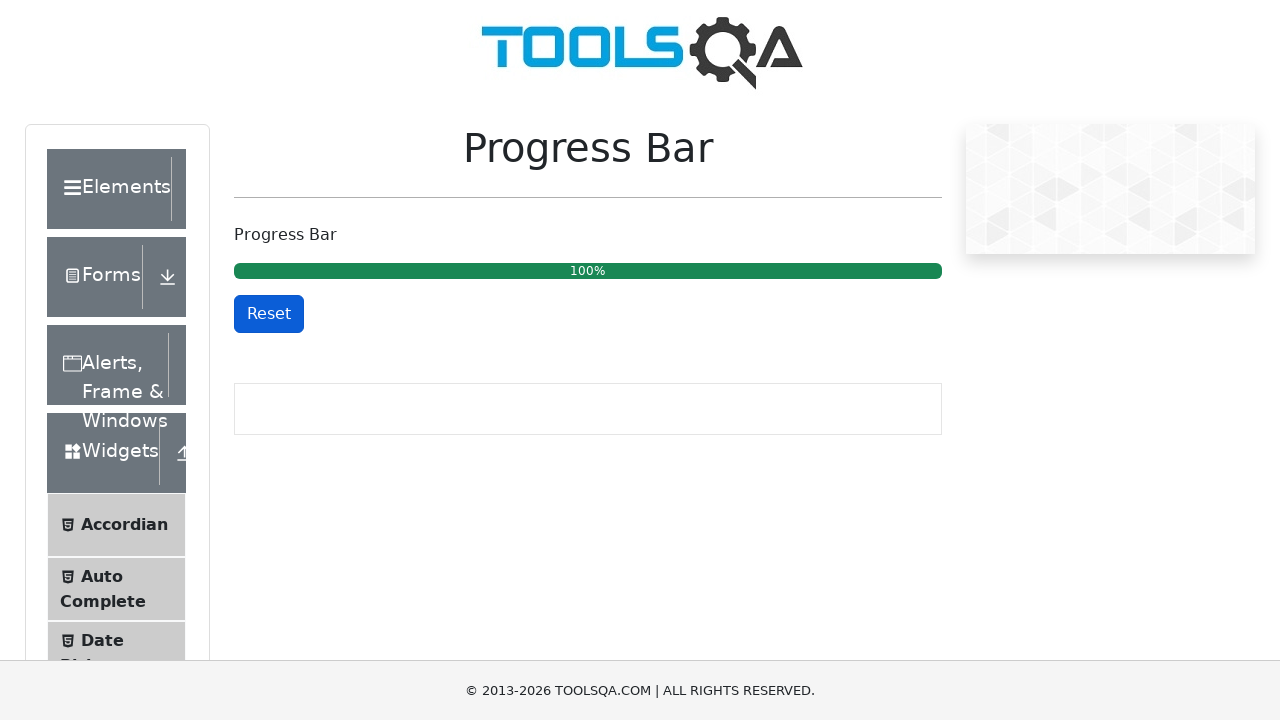